Tests dynamic controls functionality by navigating to the Dynamic Controls page, checking a checkbox, clicking Remove to make it disappear, then clicking Add to make it reappear, validating messages at each step.

Starting URL: https://the-internet.herokuapp.com/

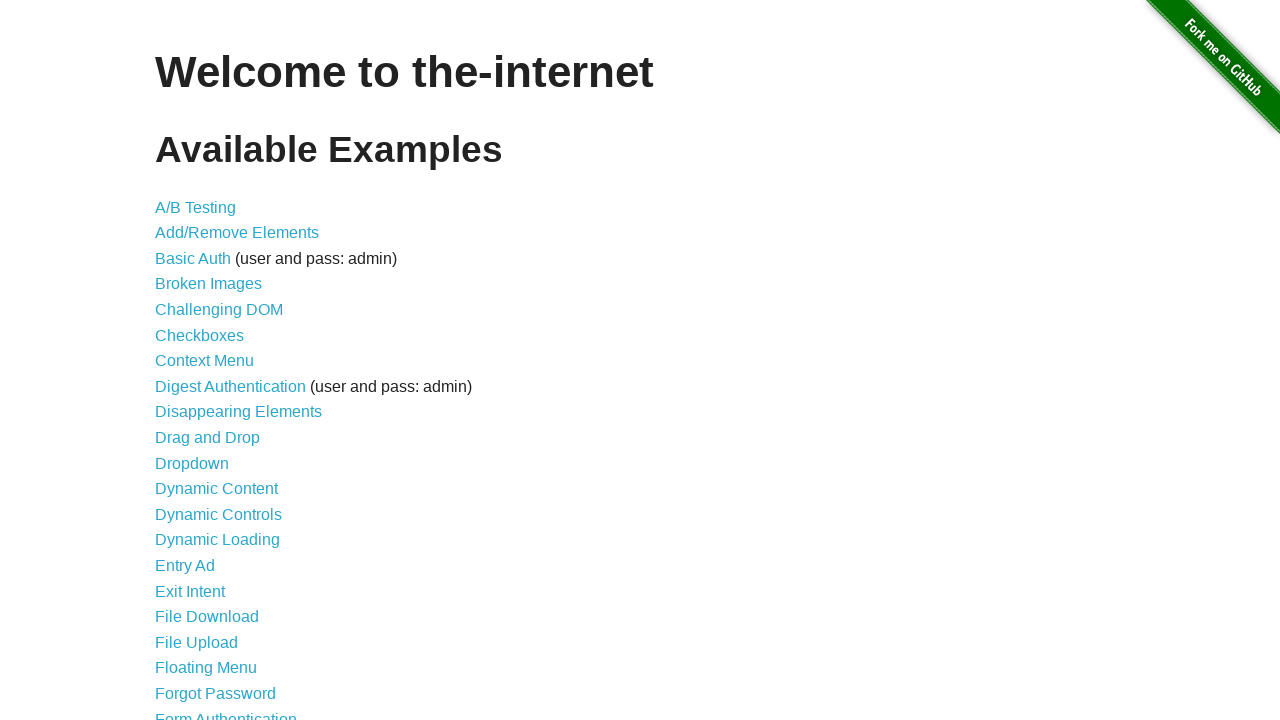

Clicked on Dynamic Controls link at (218, 514) on internal:text="Dynamic Controls"i
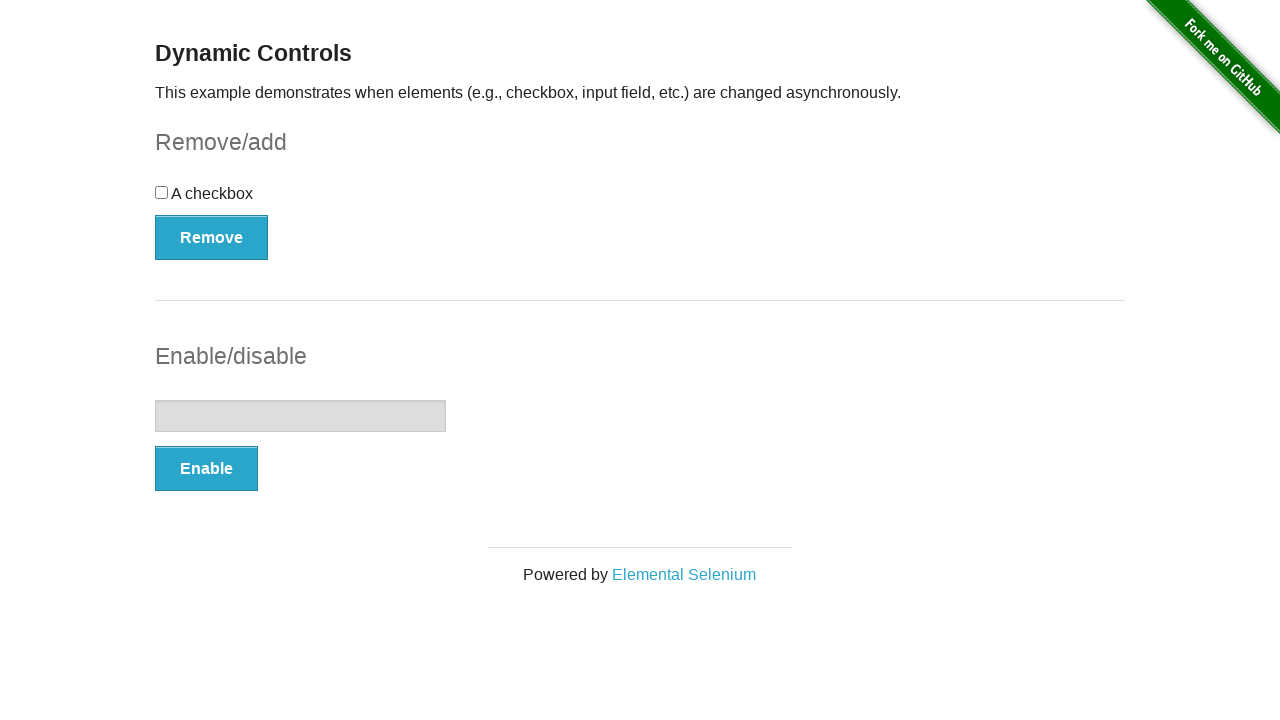

Remove button became visible
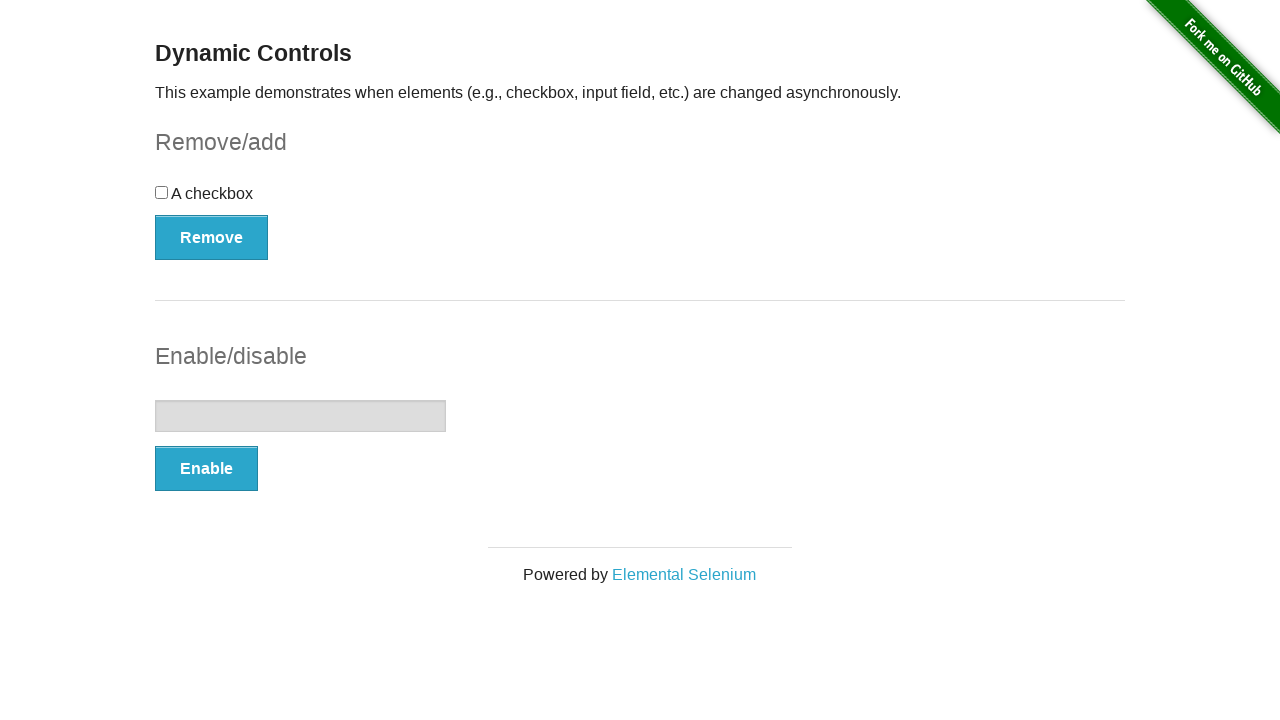

Validated page header text is 'Dynamic Controls'
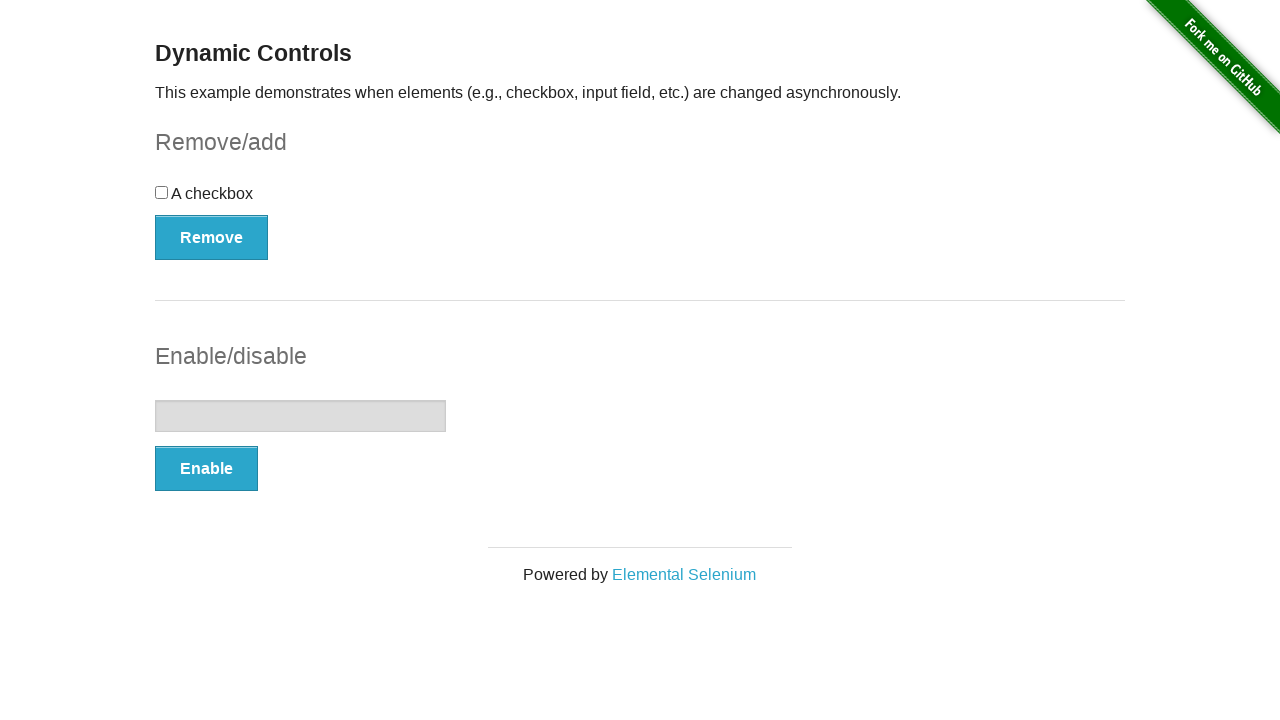

Validated subtext contains expected description
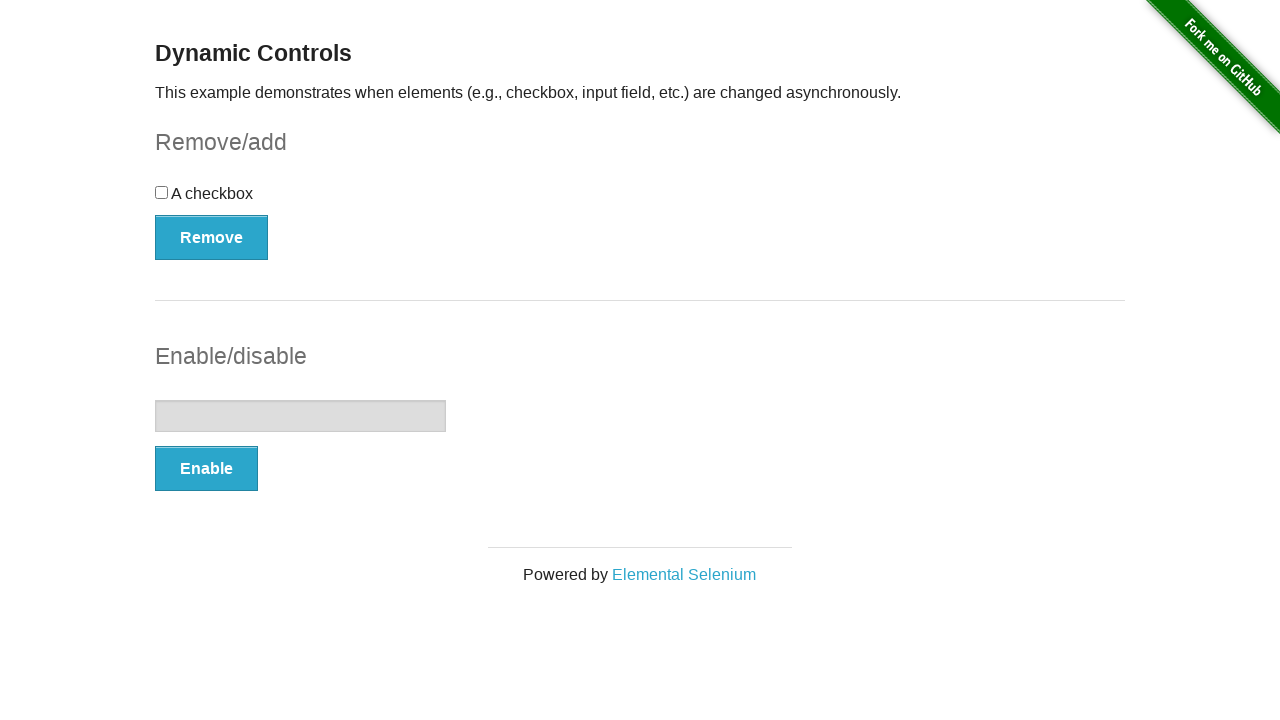

Checked the checkbox at (162, 192) on input[type=checkbox]
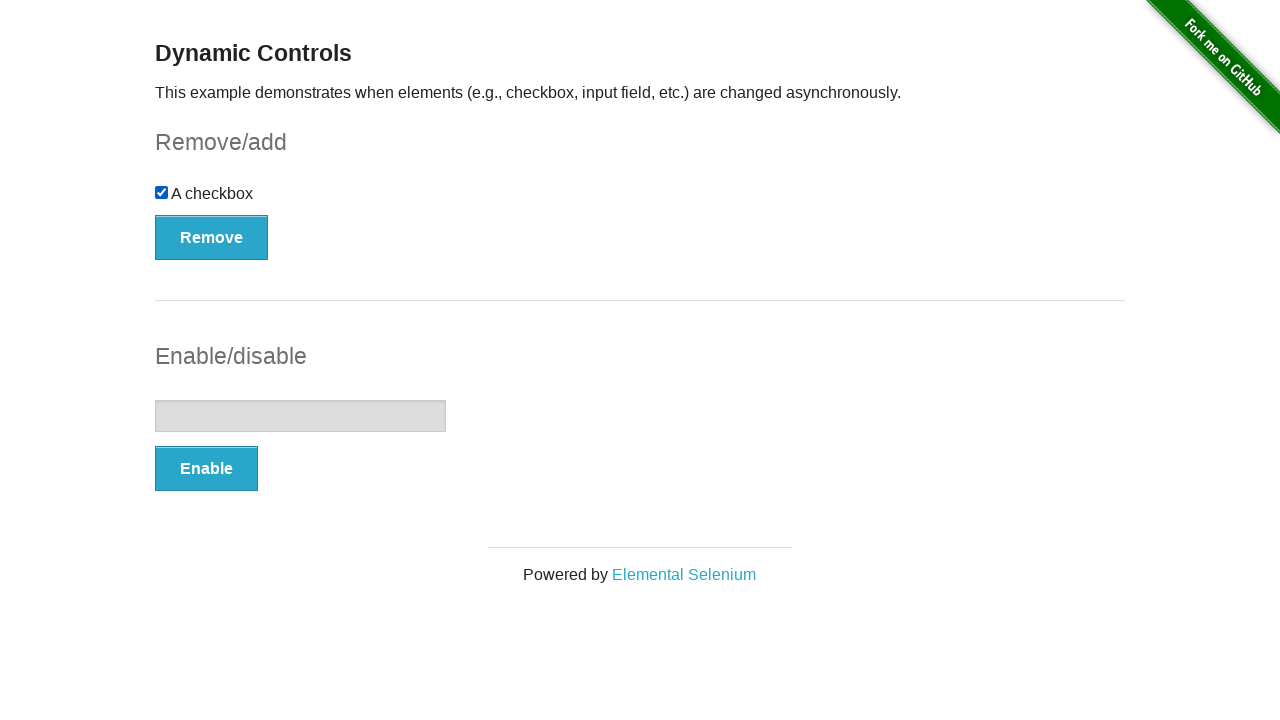

Clicked Remove button at (212, 237) on internal:role=button[name="Remove"i]
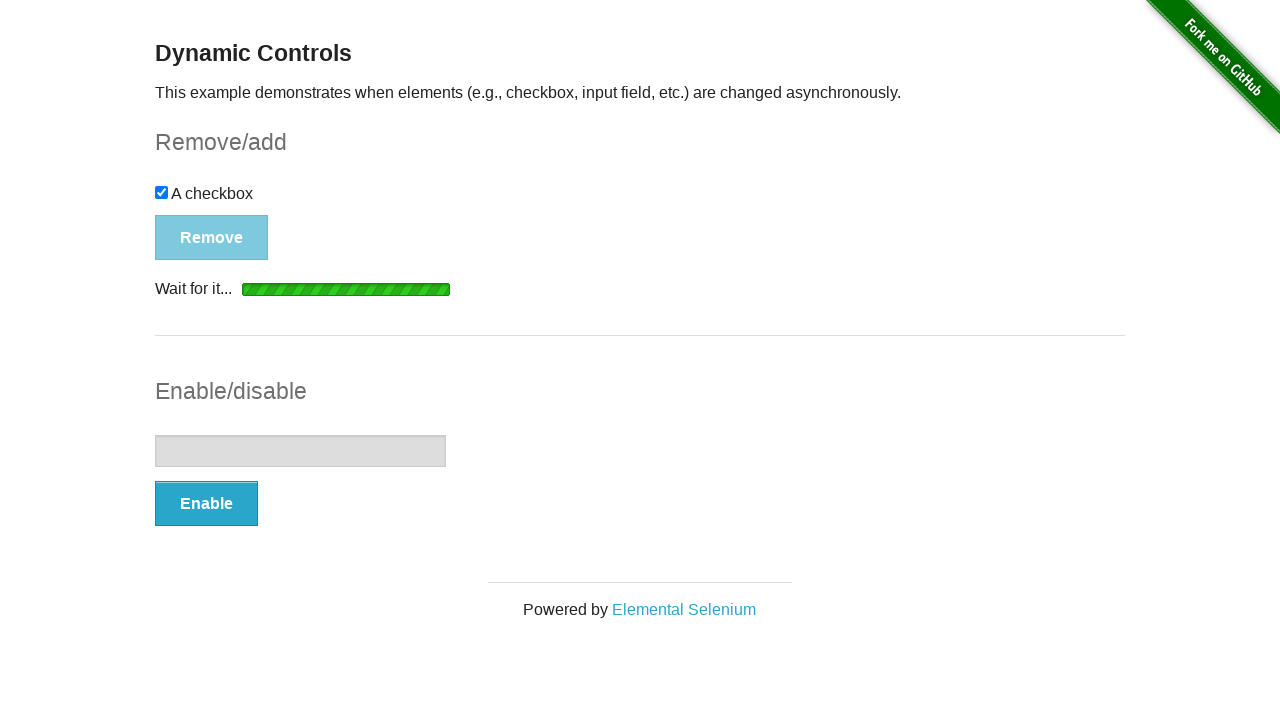

Checkbox disappeared
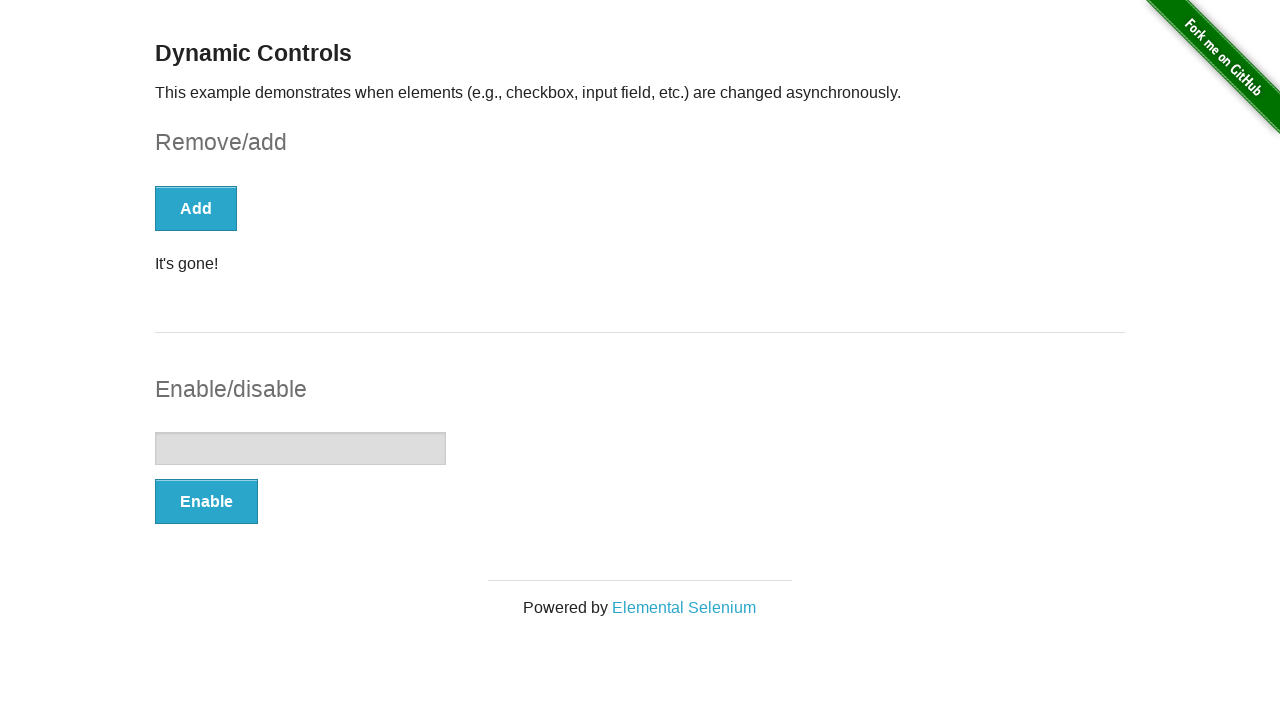

Add button appeared
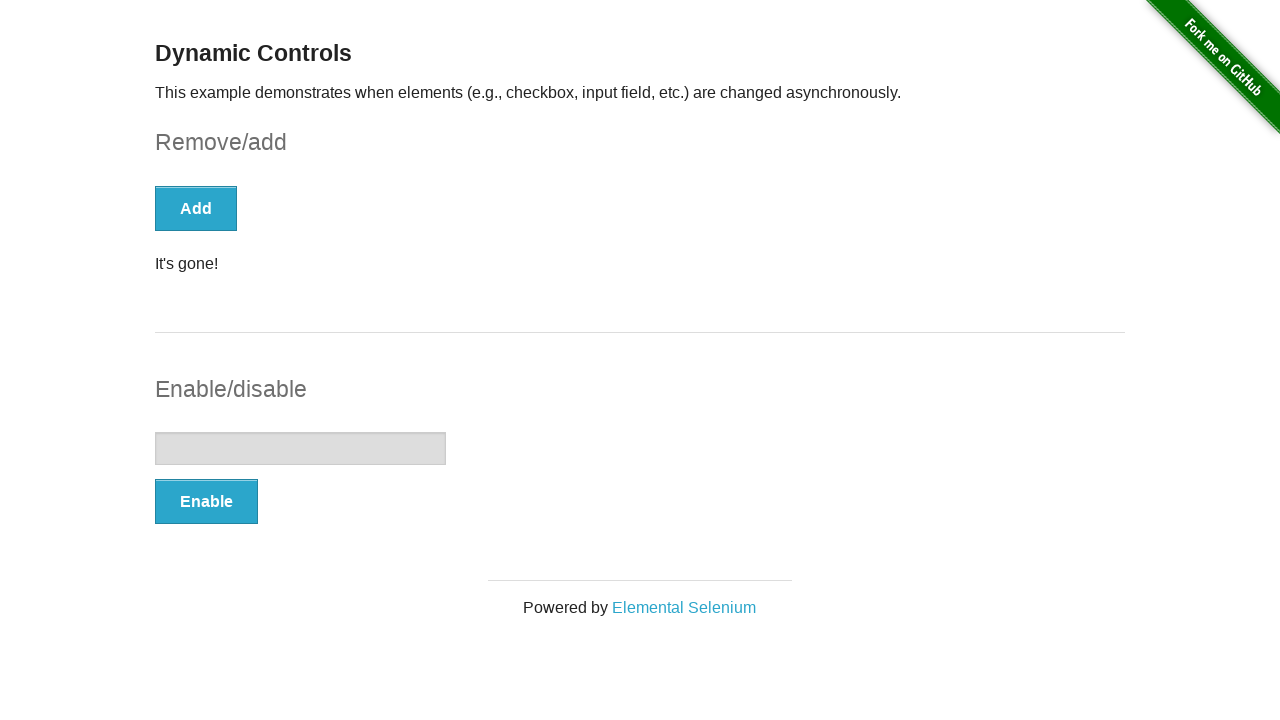

Validated 'It's gone!' message displayed
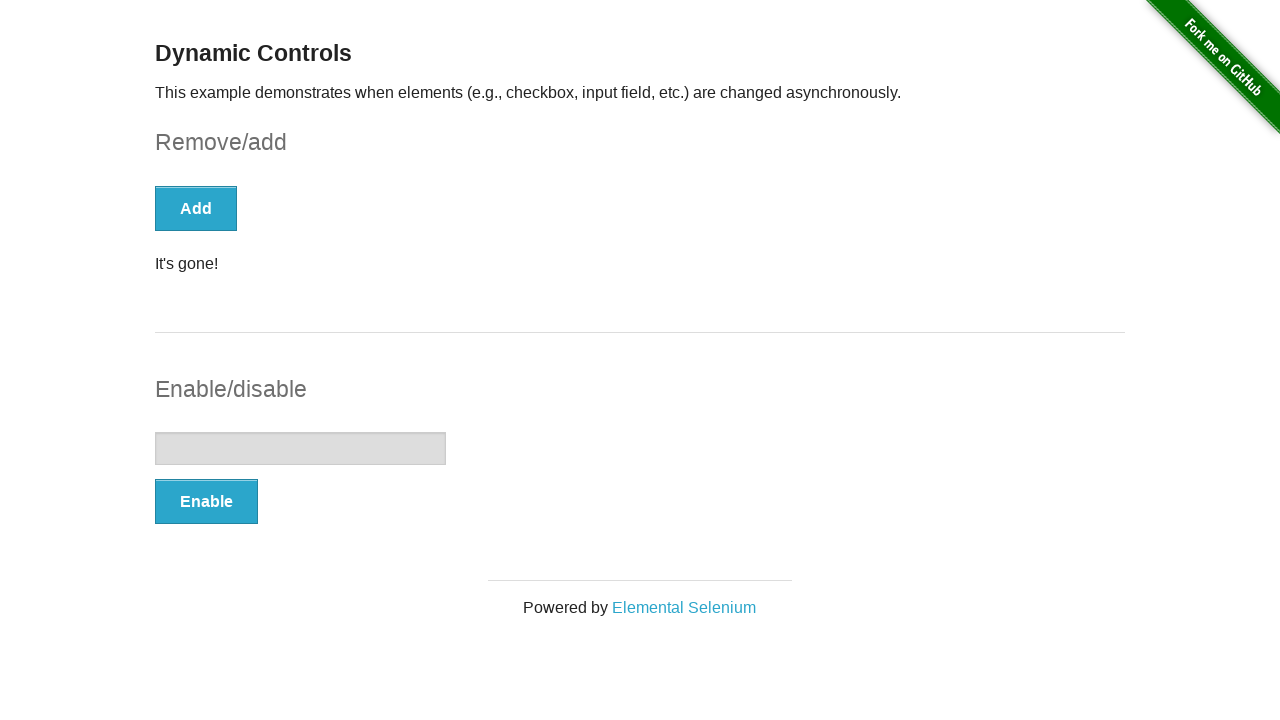

Clicked Add button at (196, 208) on internal:role=button[name="Add"i]
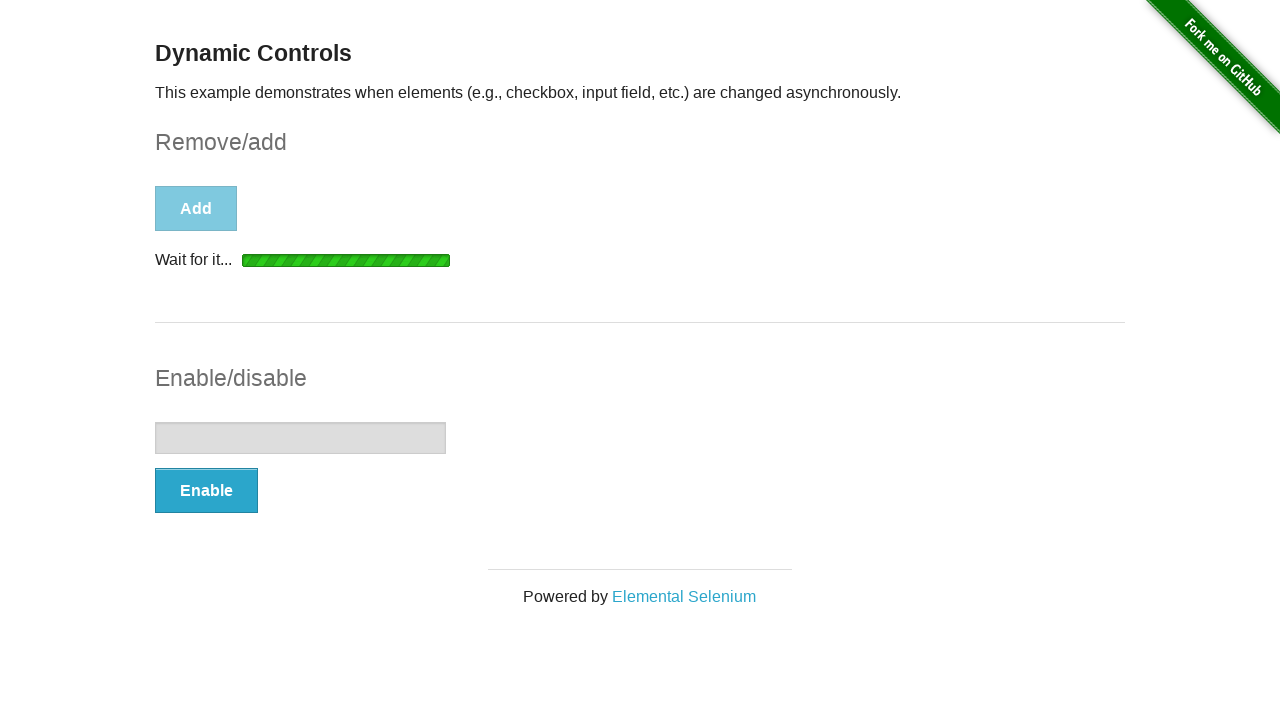

Checkbox reappeared
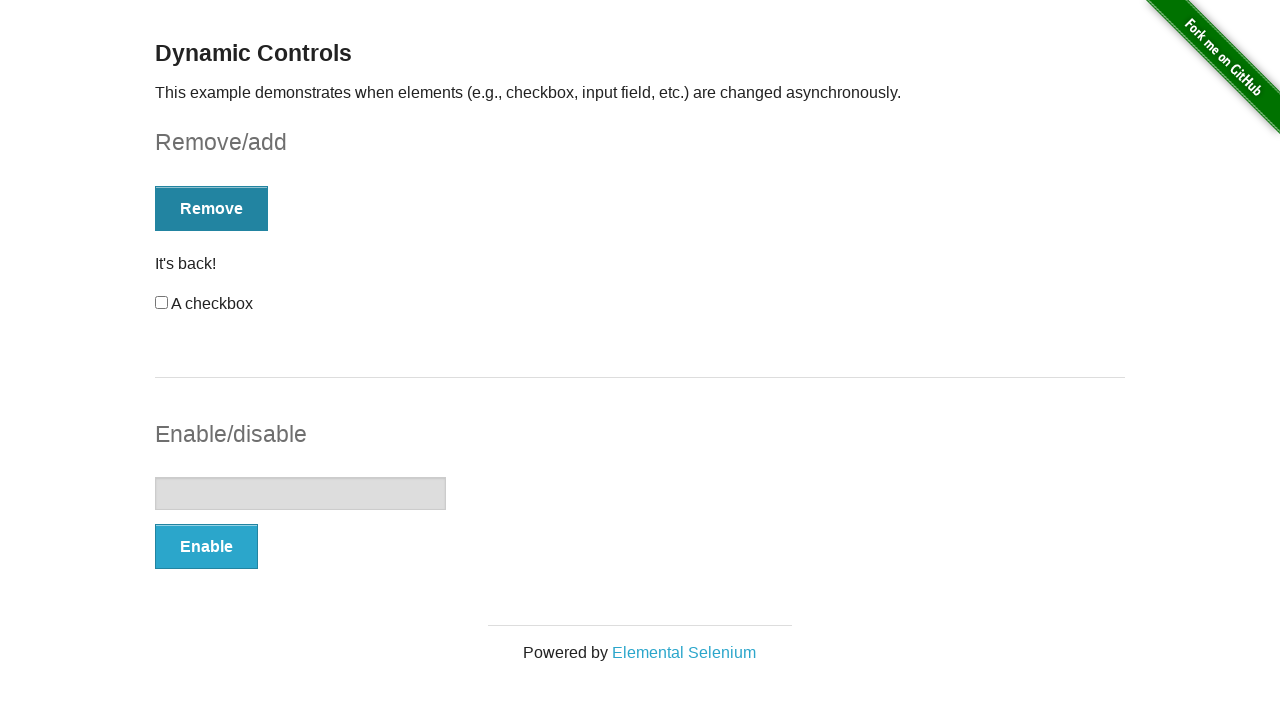

Validated 'It's back!' message displayed
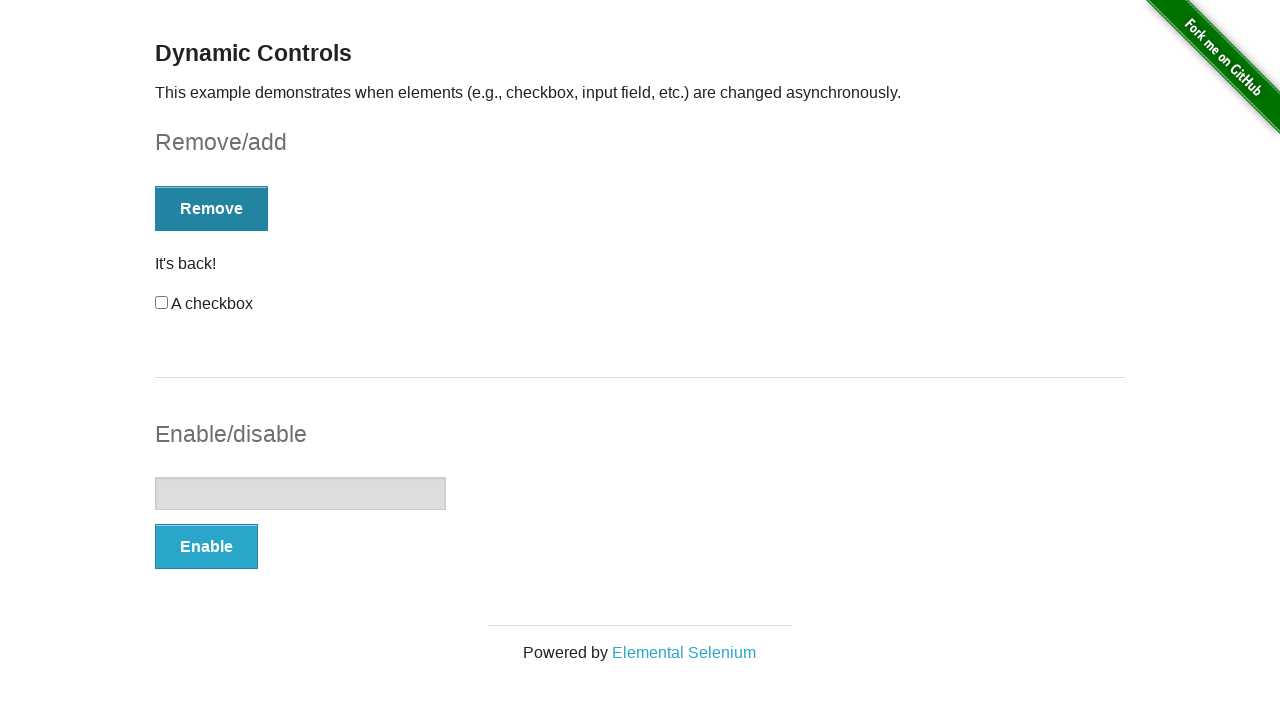

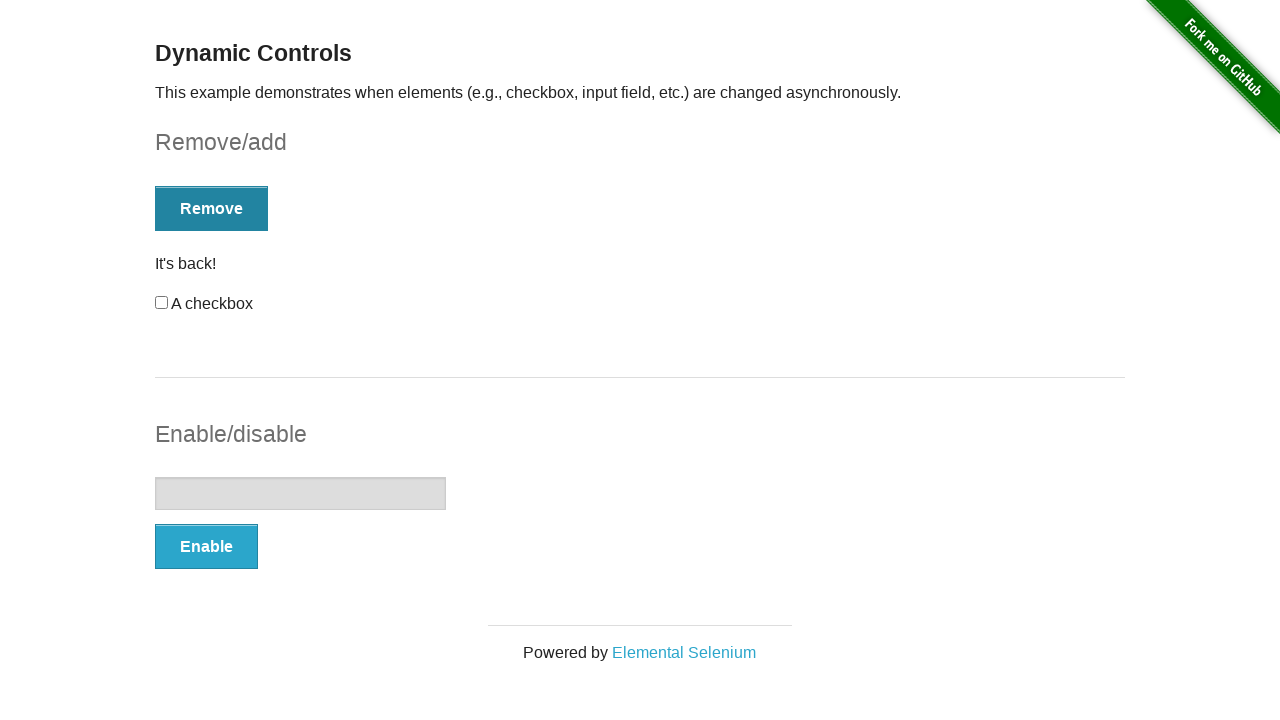